Tests scrolling functionality by navigating to the careers page and scrolling to bring the "Contact" element into view

Starting URL: https://www.tutorialspoint.com/about/about_careers.htm

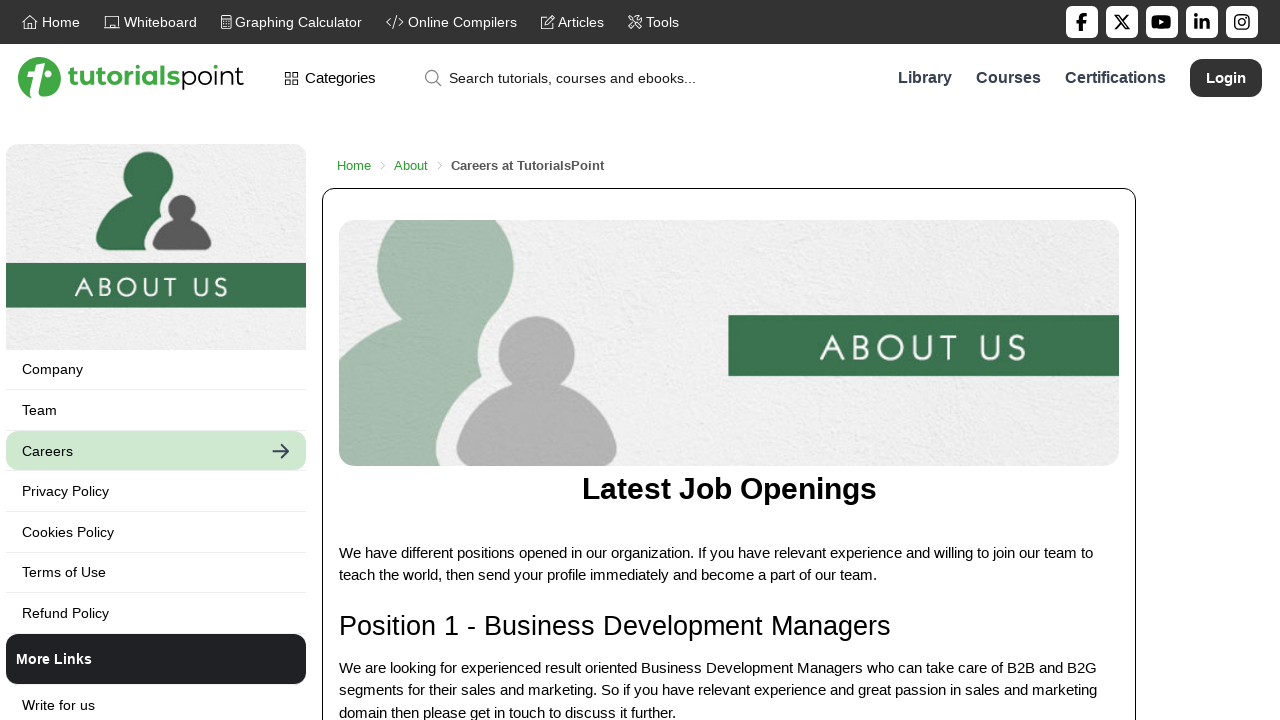

Located the Contact element on the careers page
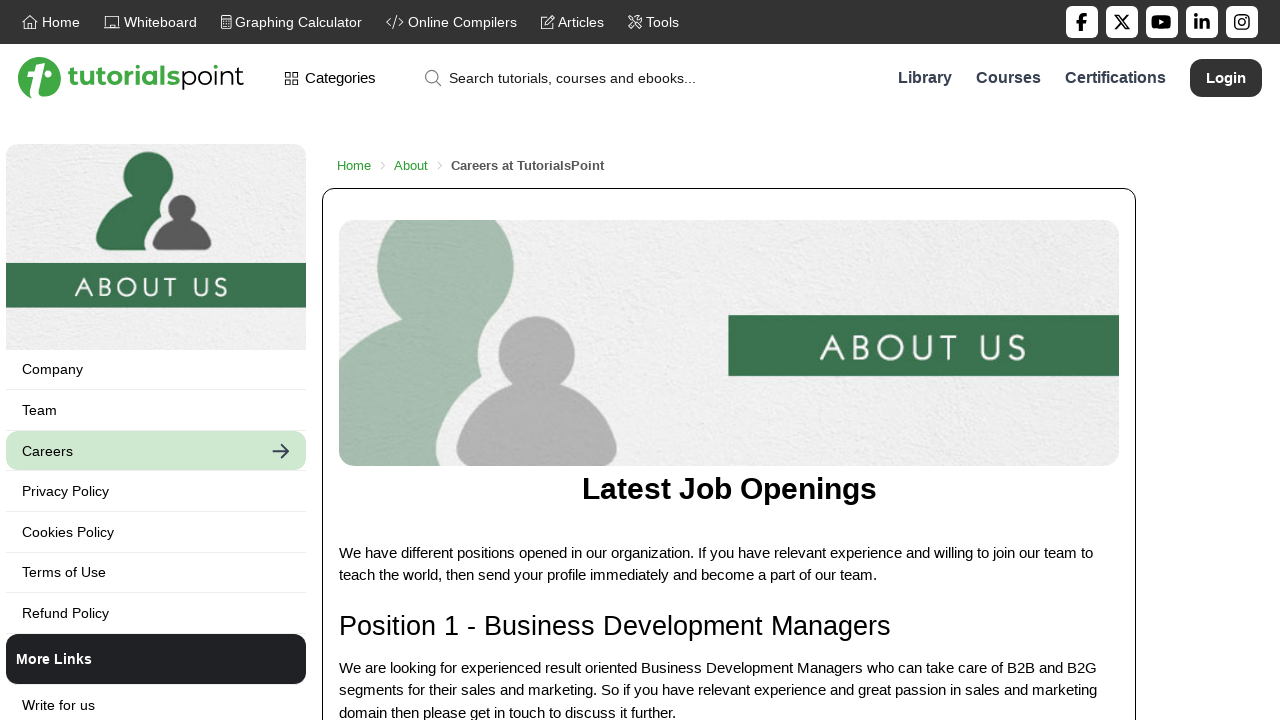

Scrolled to bring Contact element into view
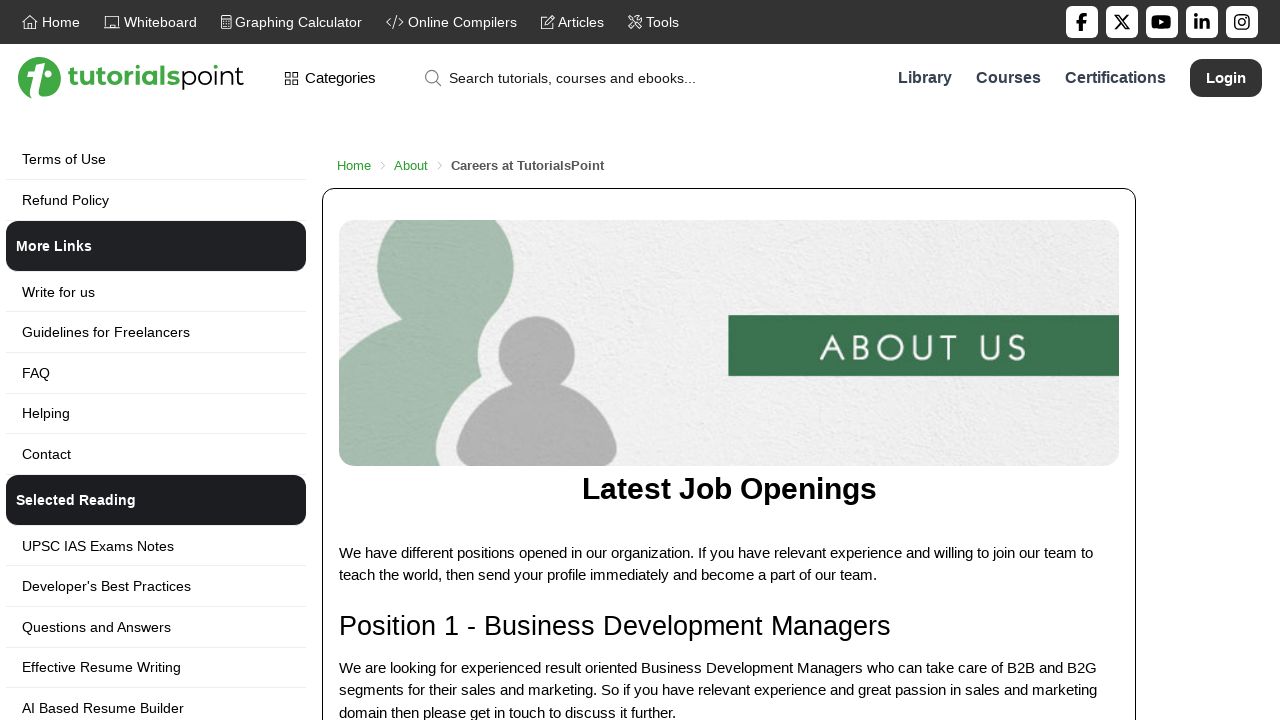

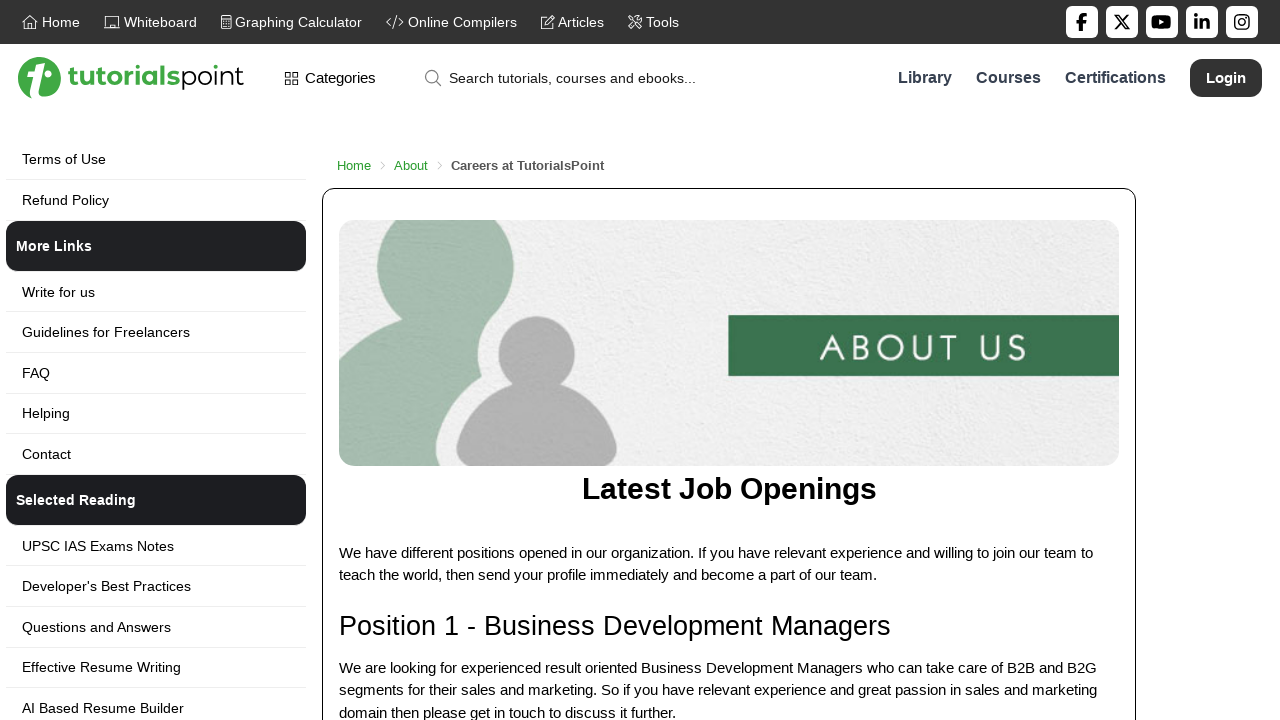